Tests radio button functionality by clicking through three different radio button options using different locator strategies (id, CSS selector, and XPath)

Starting URL: https://formy-project.herokuapp.com/radiobutton

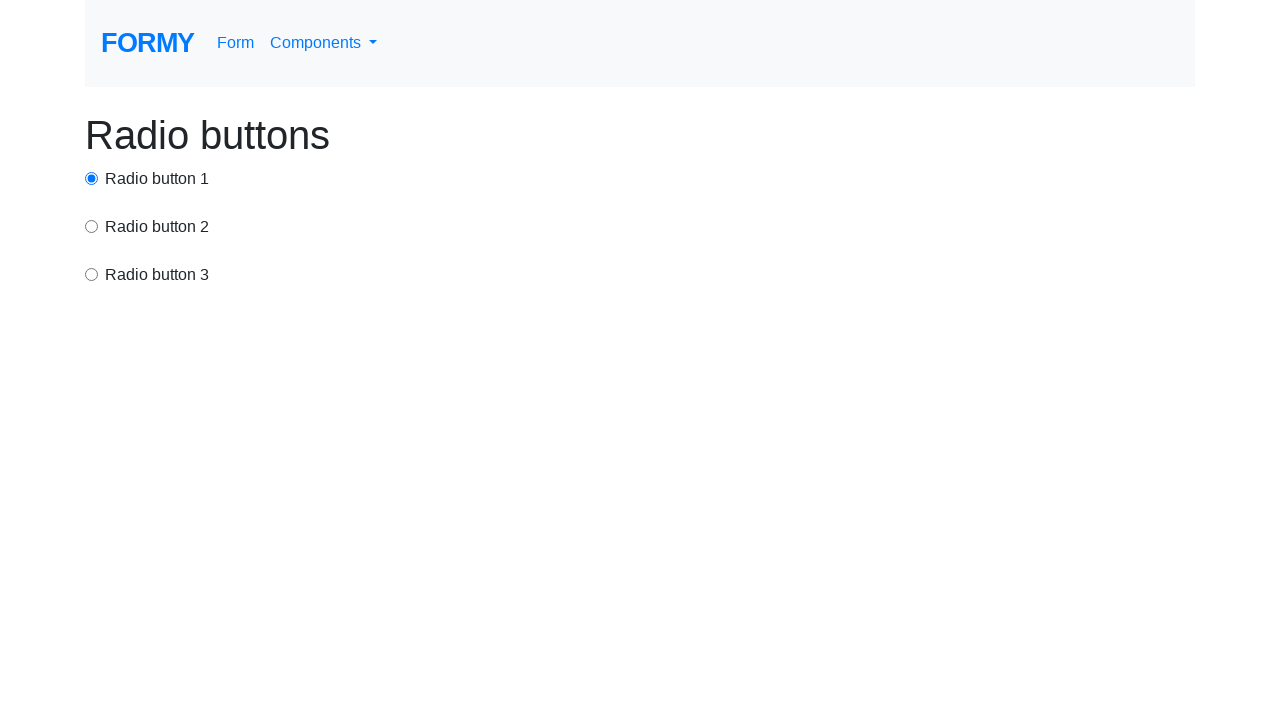

Clicked the first radio button using id selector at (92, 178) on #radio-button-1
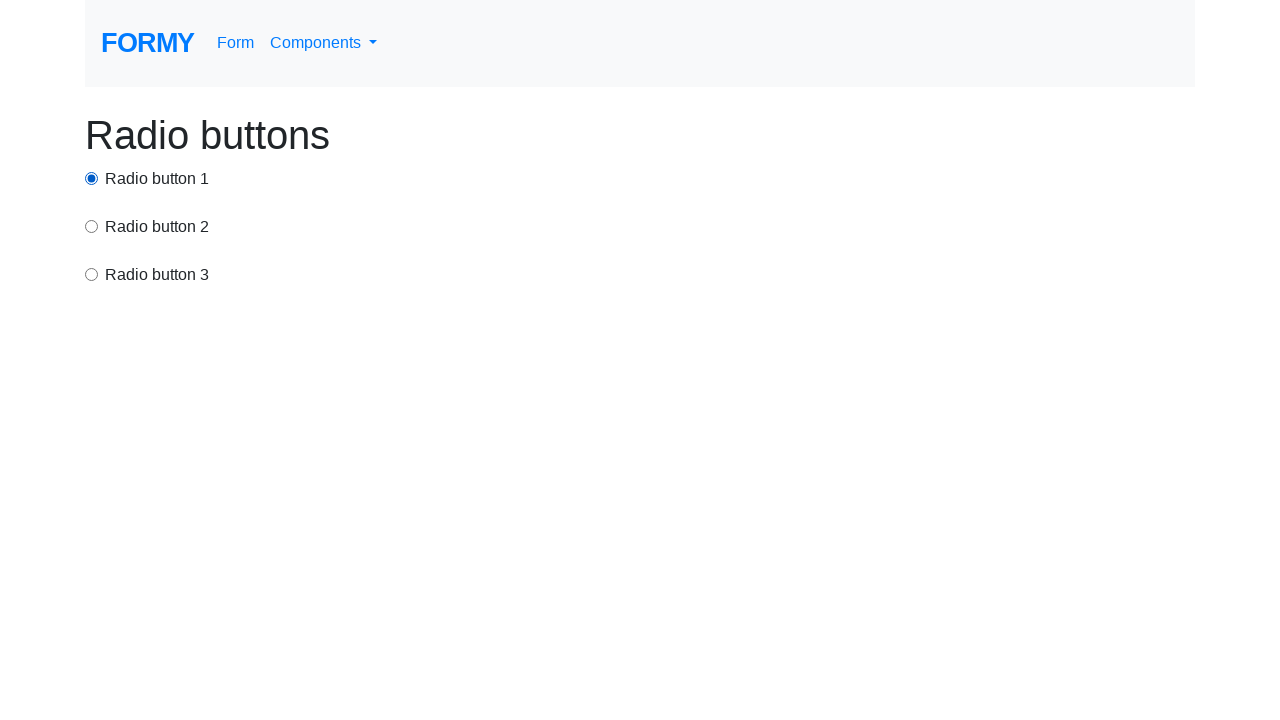

Clicked the second radio button using CSS selector at (92, 226) on input[value='option2']
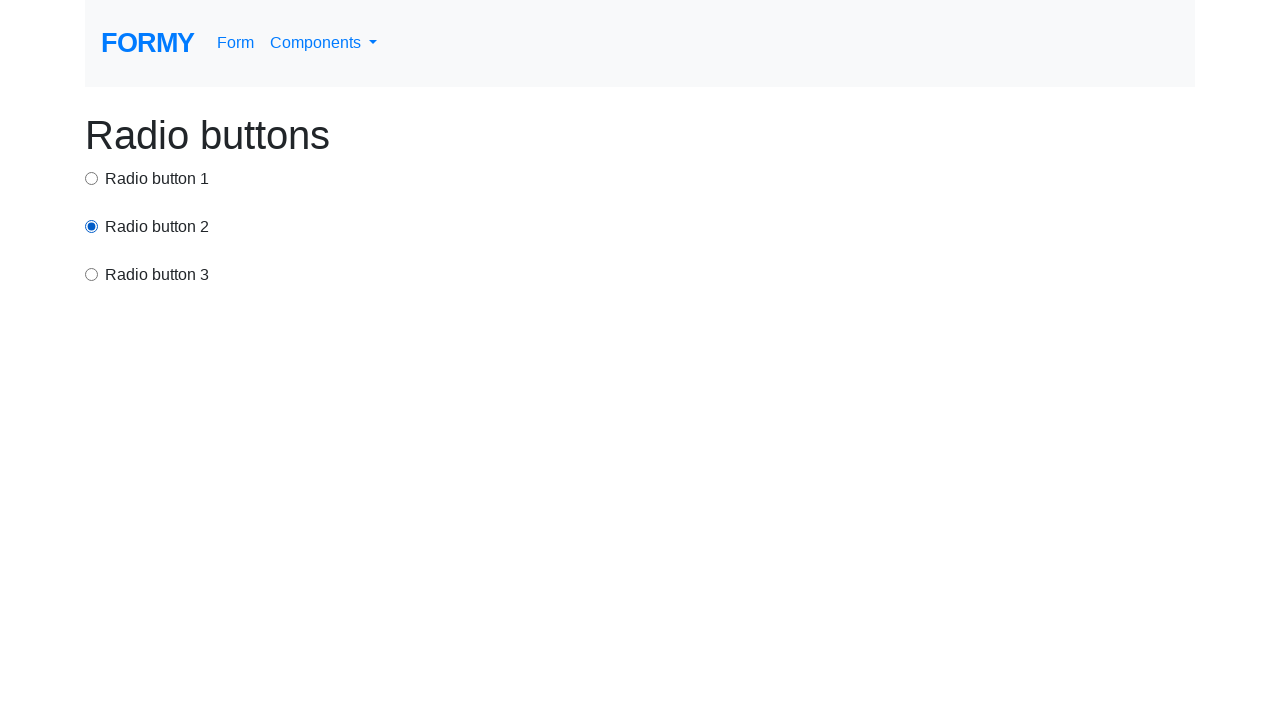

Clicked the third radio button using XPath at (92, 274) on xpath=//html/body/div/div[3]/input
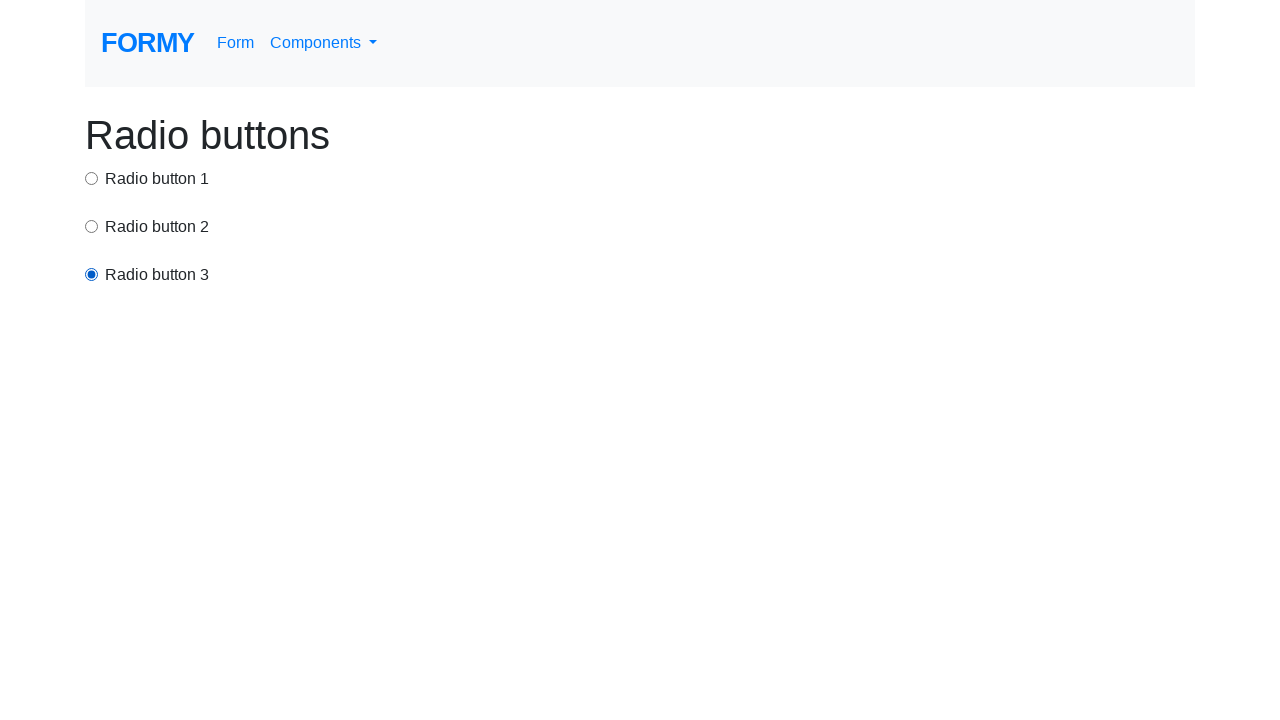

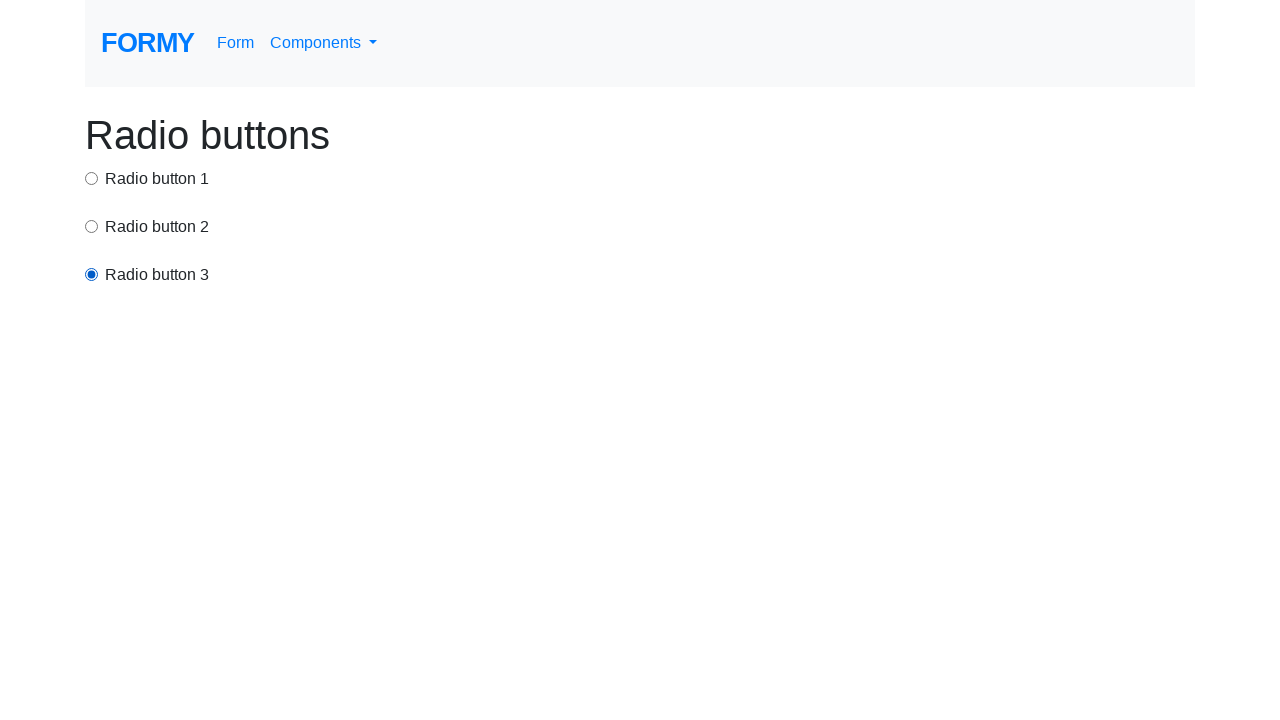